Tests that new todo items are appended to the bottom of the list and count displays correctly

Starting URL: https://demo.playwright.dev/todomvc

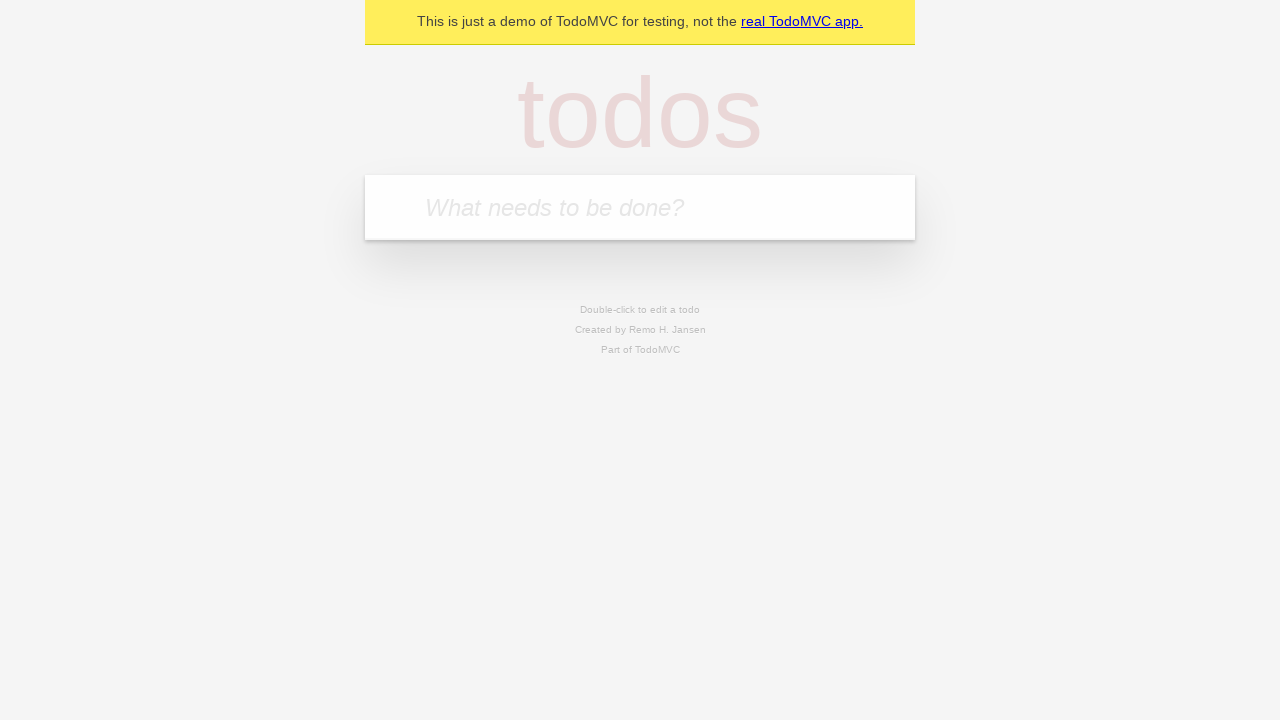

Filled todo input with 'buy some cheese' on internal:attr=[placeholder="What needs to be done?"i]
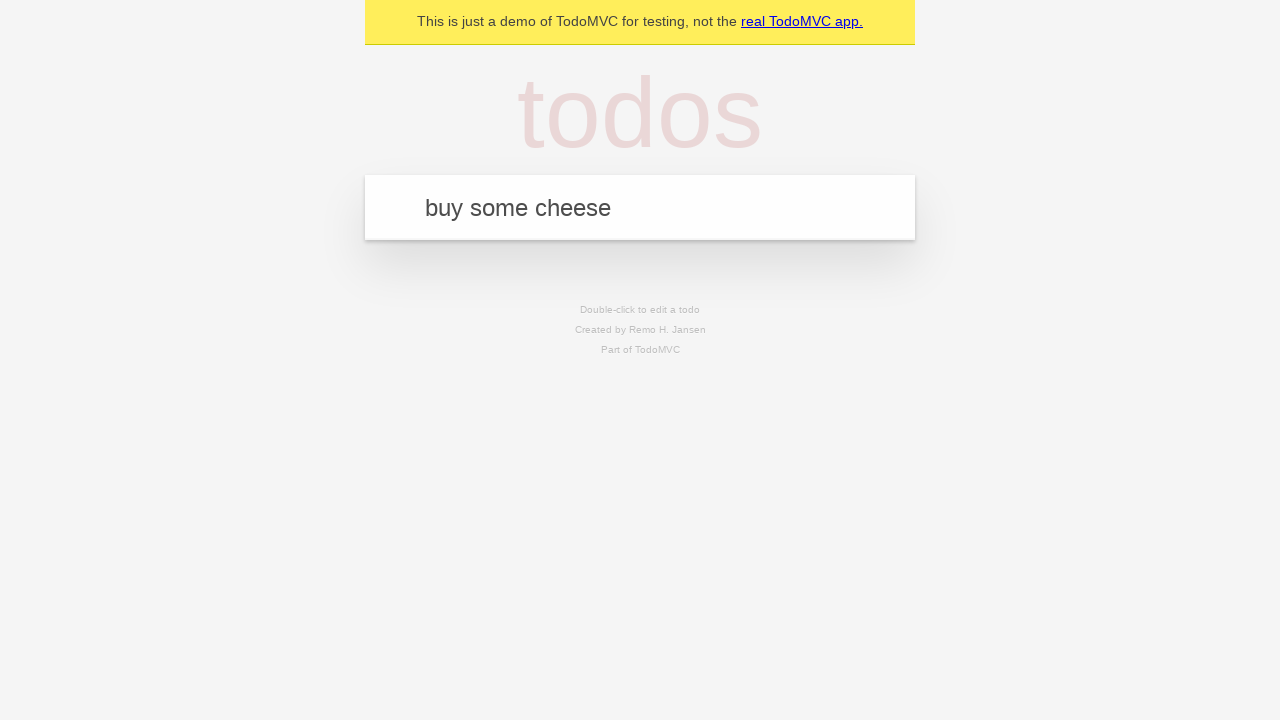

Pressed Enter to add first todo item on internal:attr=[placeholder="What needs to be done?"i]
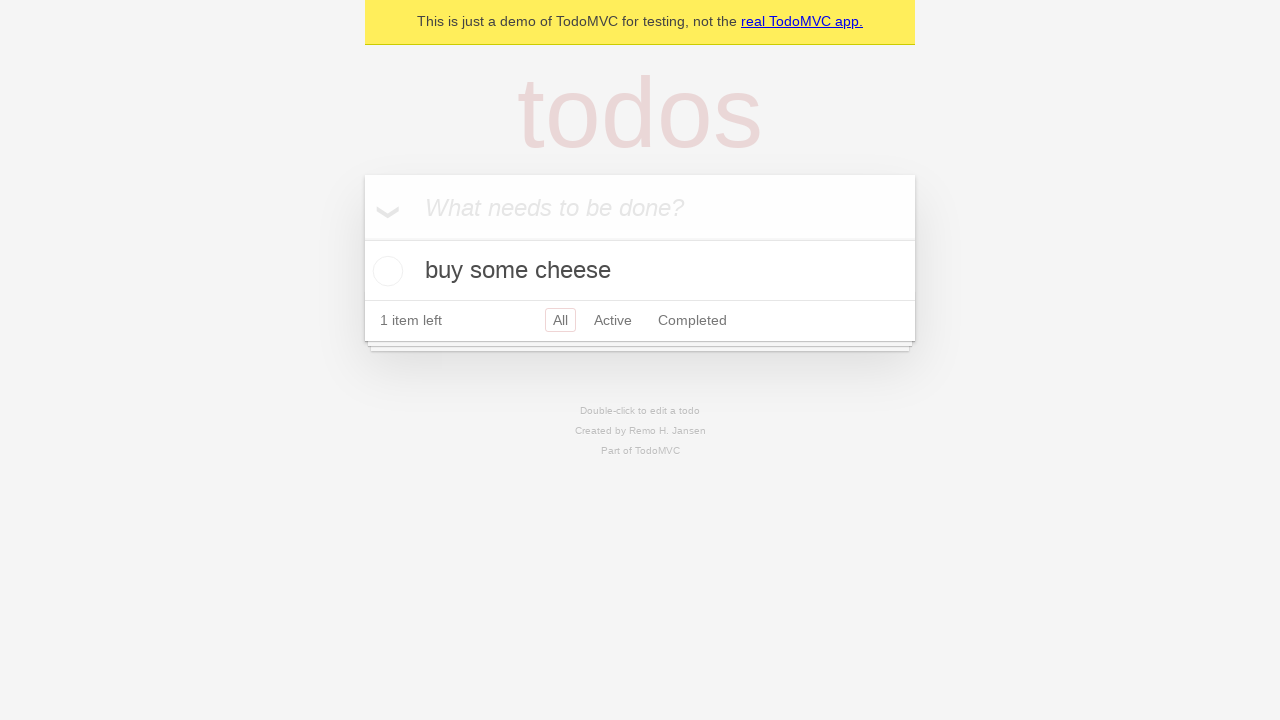

Filled todo input with 'feed the cat' on internal:attr=[placeholder="What needs to be done?"i]
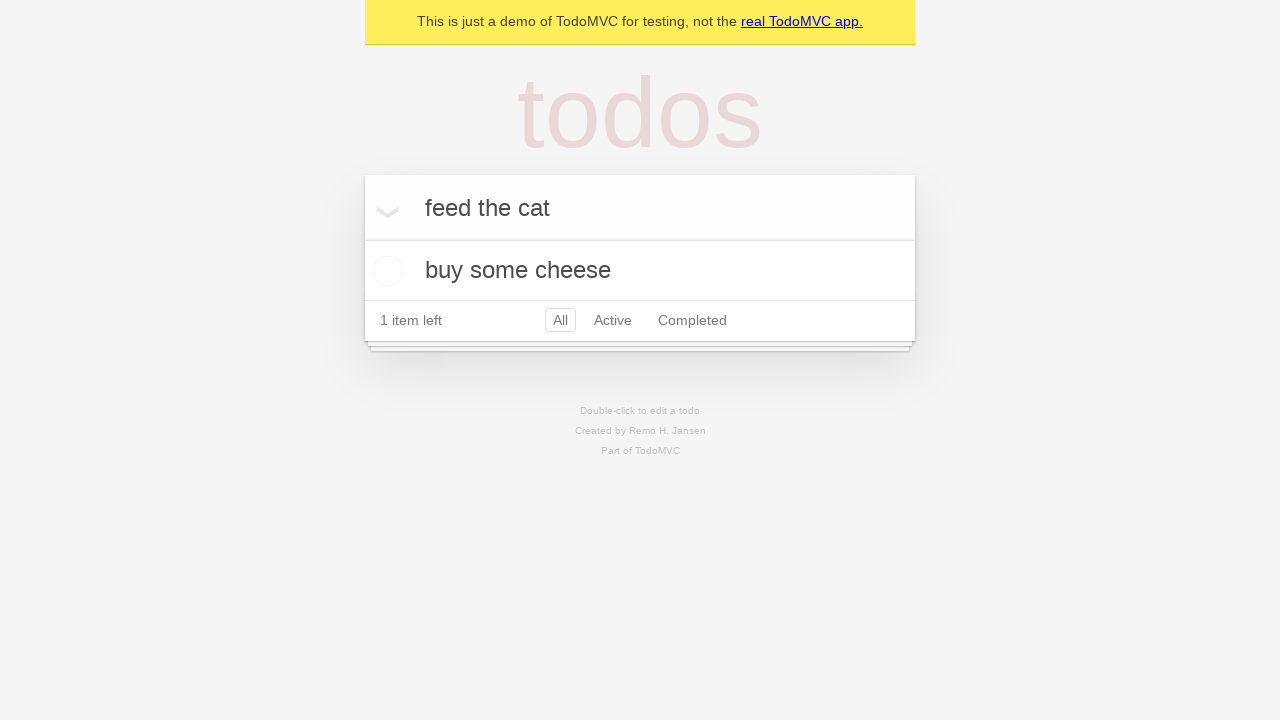

Pressed Enter to add second todo item on internal:attr=[placeholder="What needs to be done?"i]
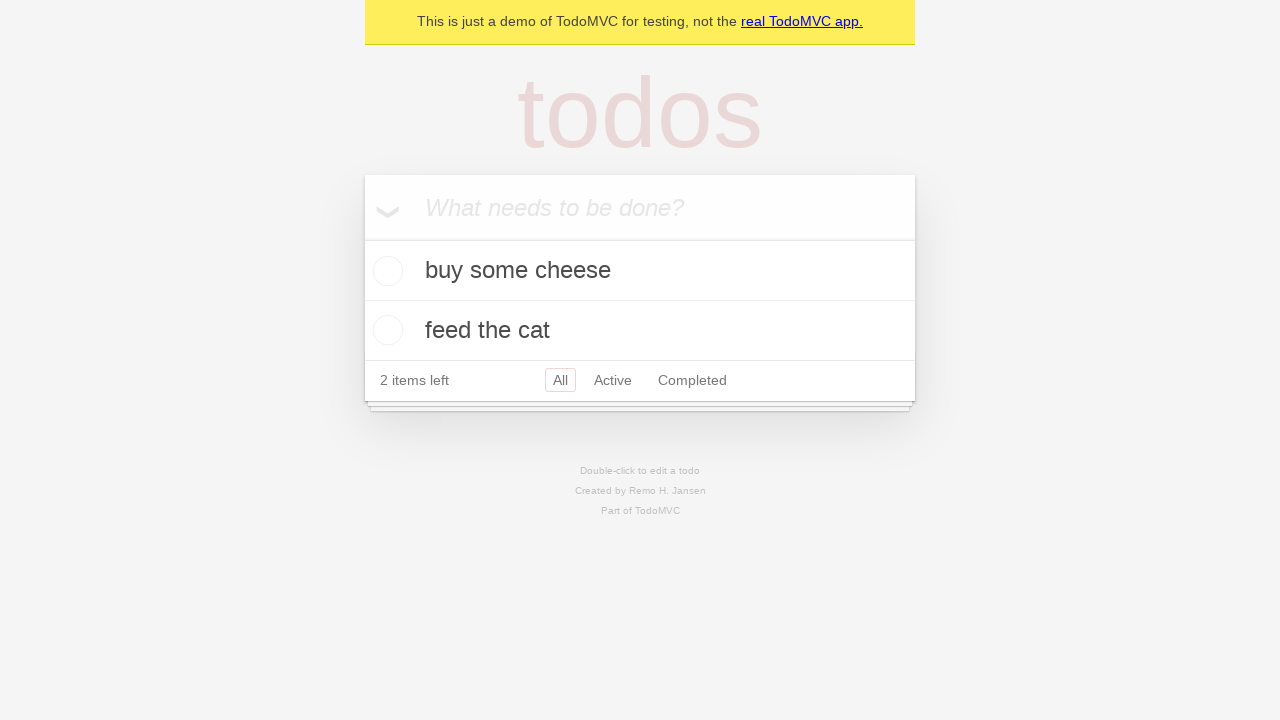

Filled todo input with 'book a doctors appointment' on internal:attr=[placeholder="What needs to be done?"i]
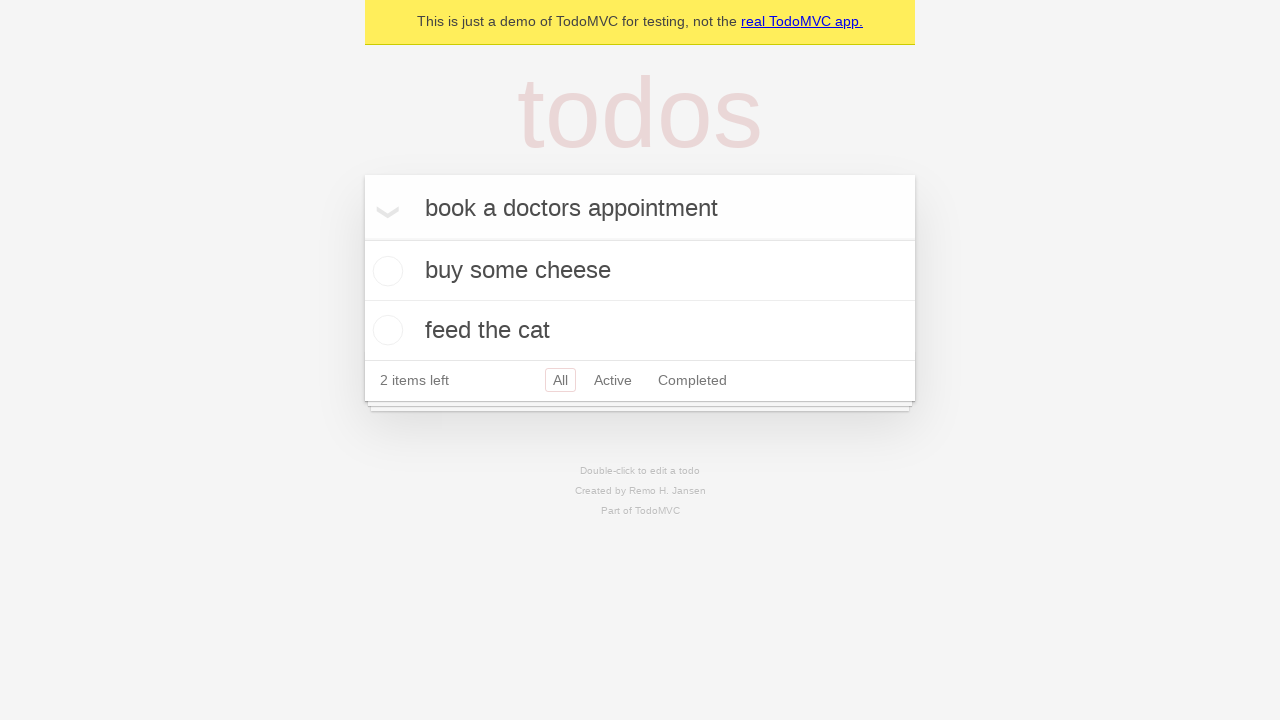

Pressed Enter to add third todo item on internal:attr=[placeholder="What needs to be done?"i]
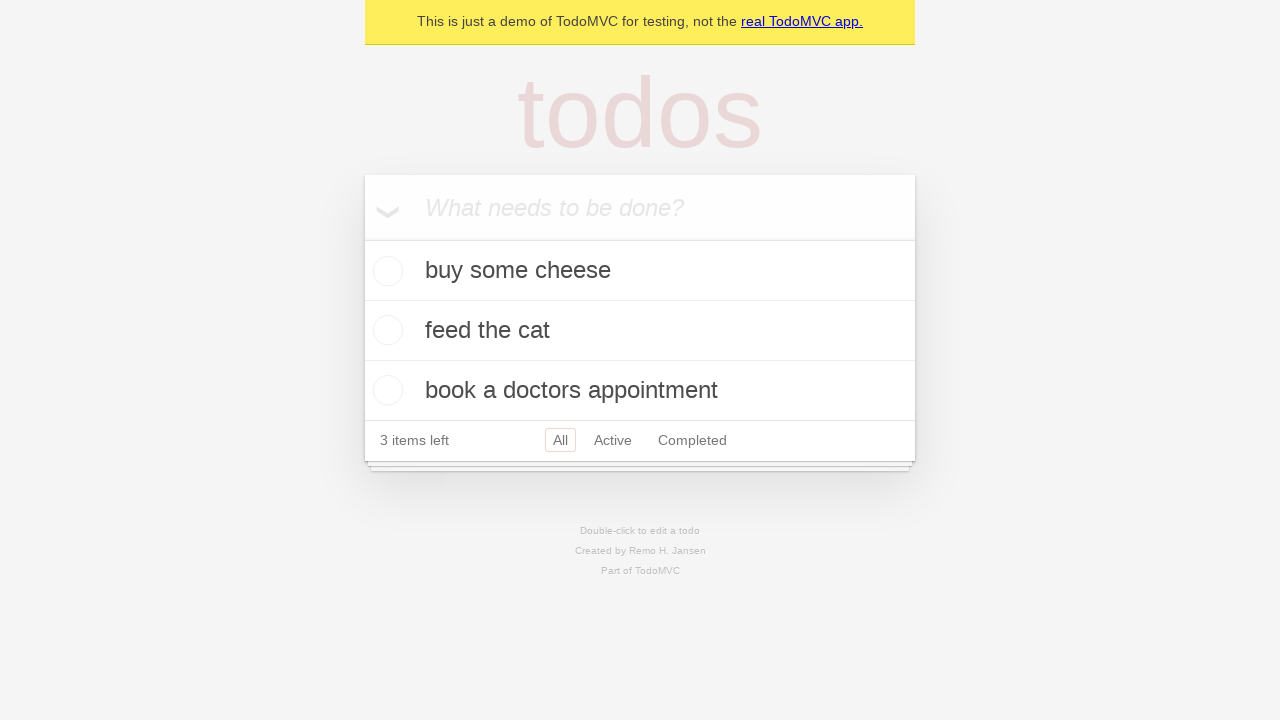

Todo count element loaded
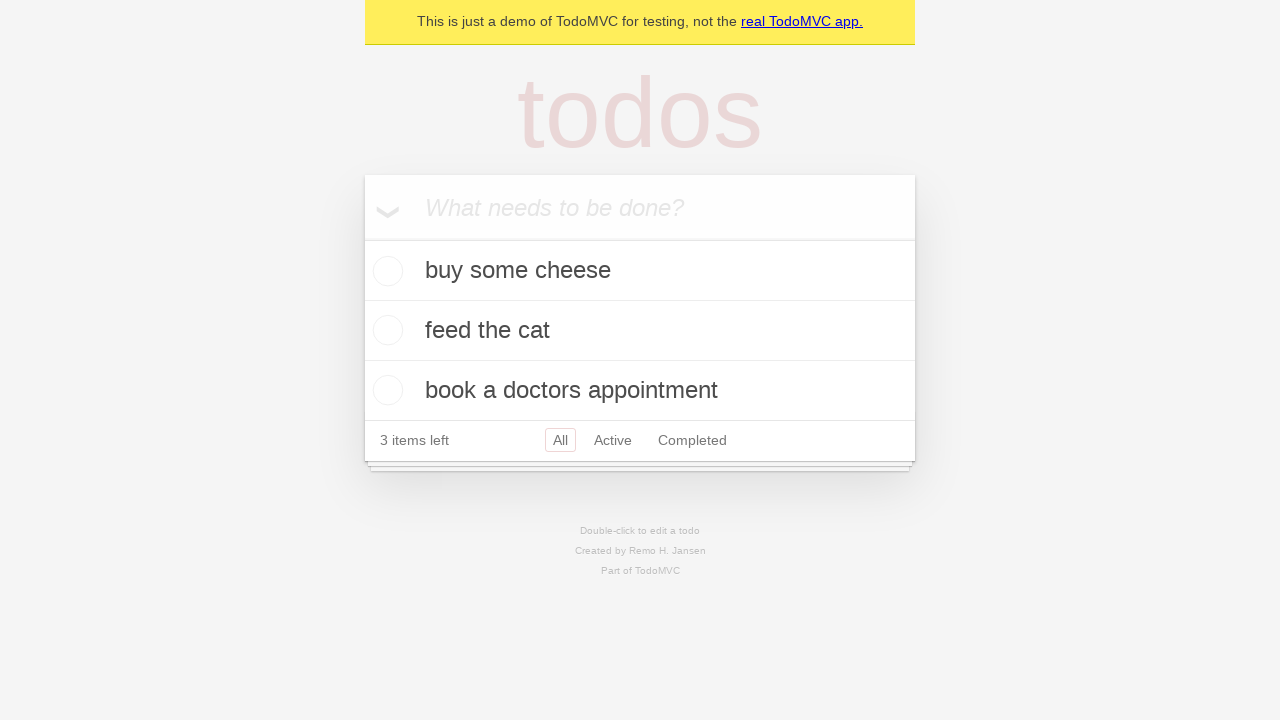

Verified that all 3 todo items are displayed and count shows '3 items left'
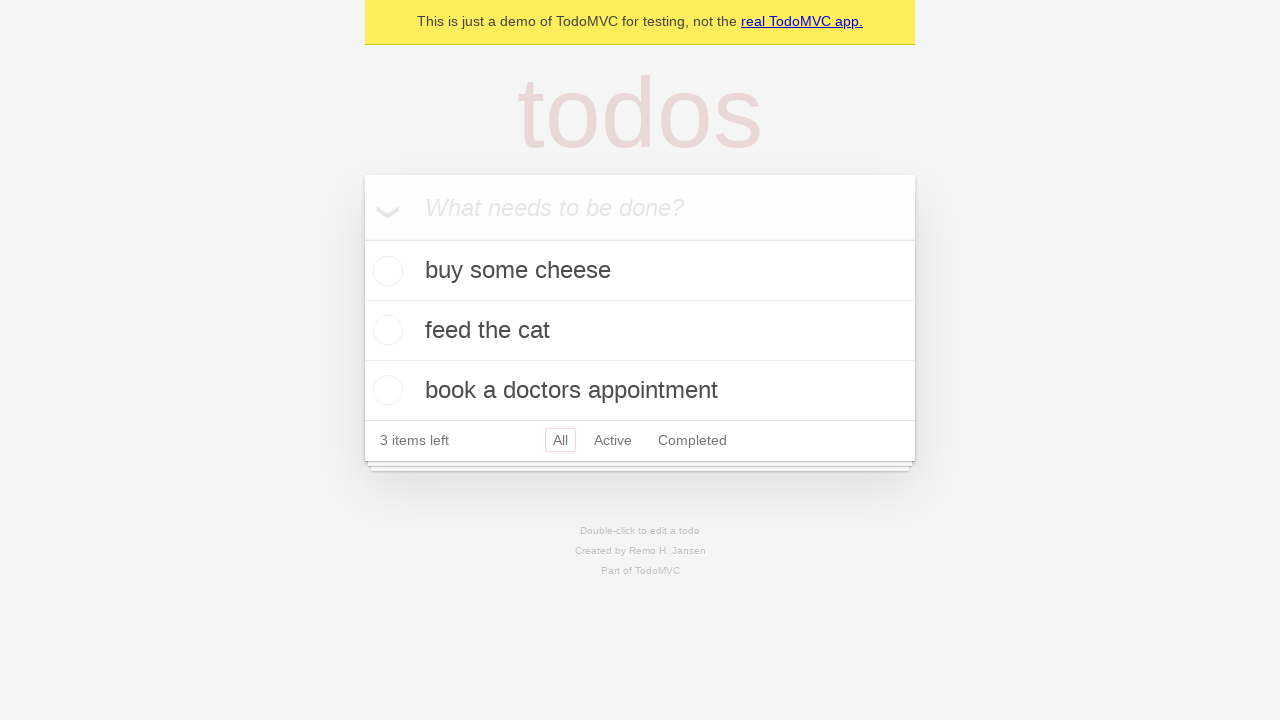

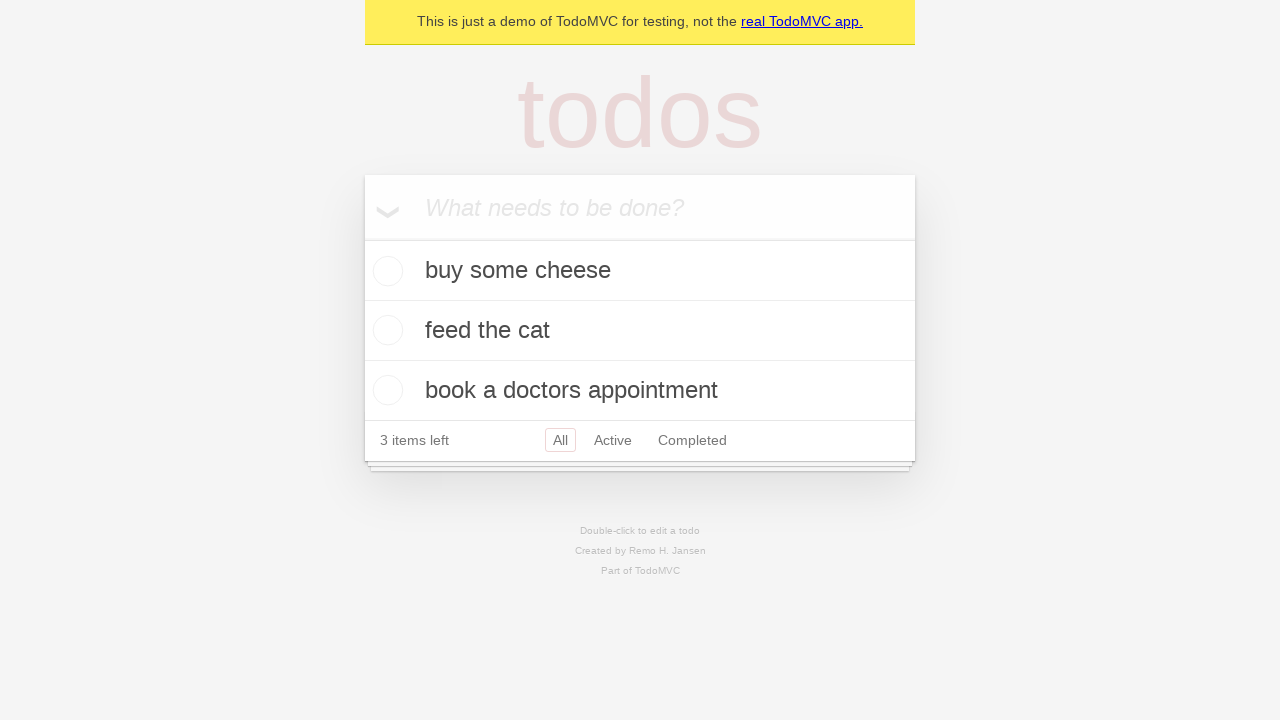